Tests e-commerce order placement flow by searching for a product, adding to cart, applying an invalid promo code, and completing the checkout process

Starting URL: https://rahulshettyacademy.com/seleniumPractise/#/

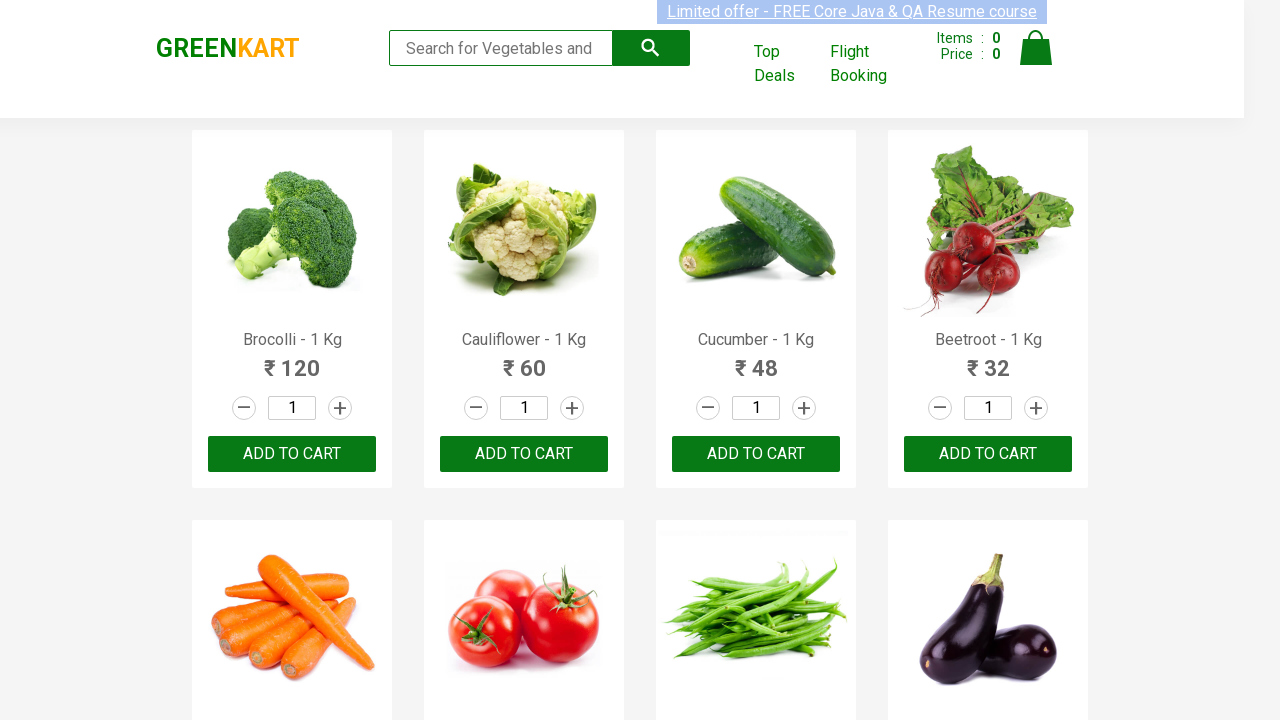

Filled search field with 'Raspberry' on input.search-keyword
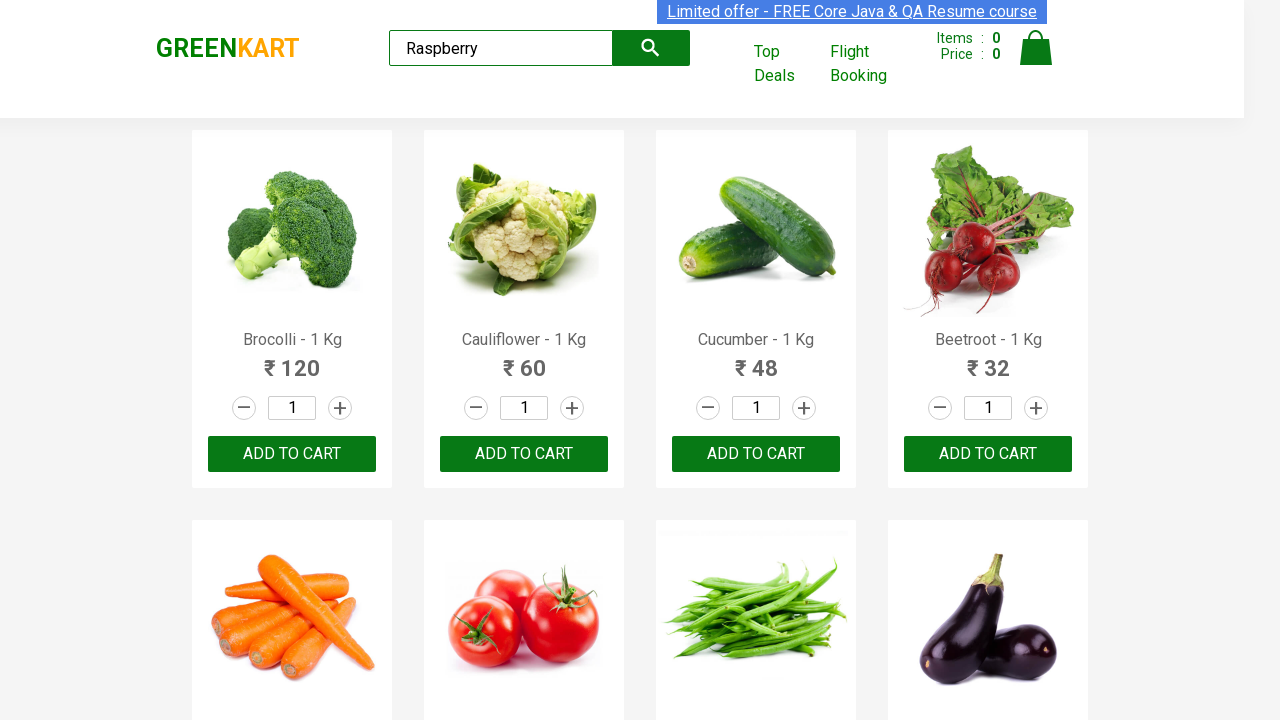

Waited 1 second for search results to filter
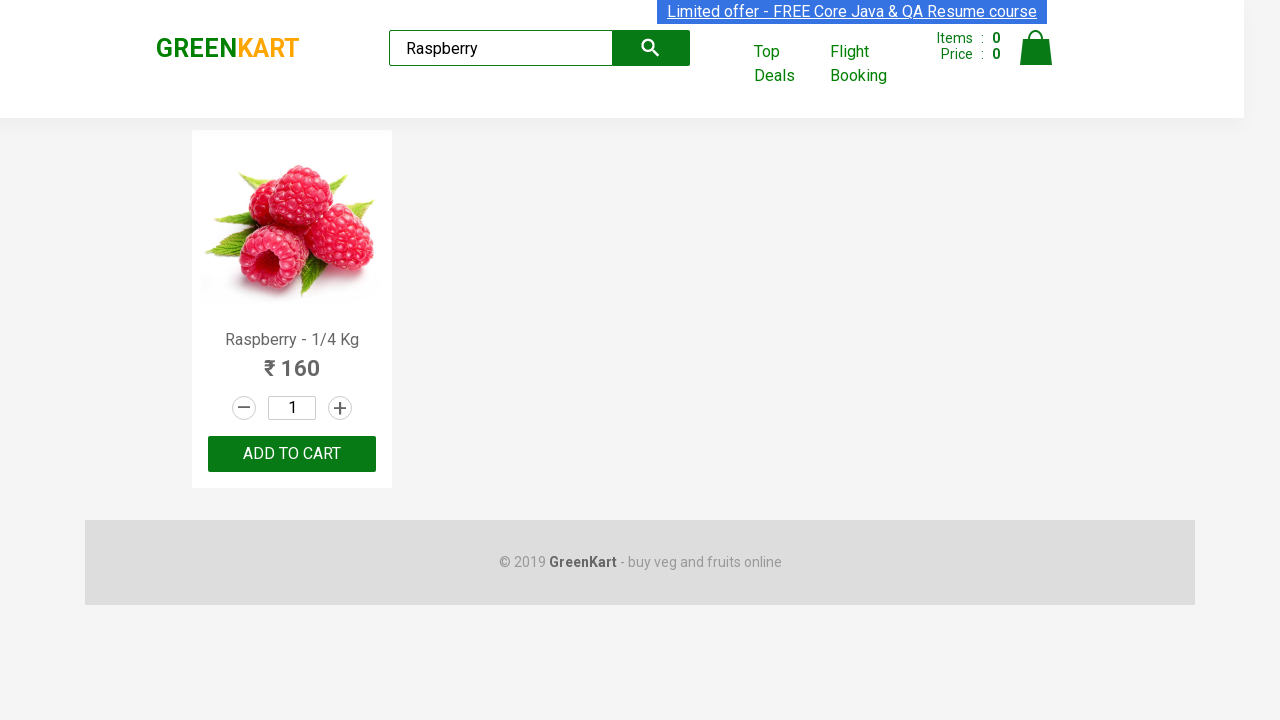

Added Raspberry - 1/4 Kg to cart at (292, 454) on text=Raspberry - 1/4 Kg >> xpath=../..//button[text()='ADD TO CART']
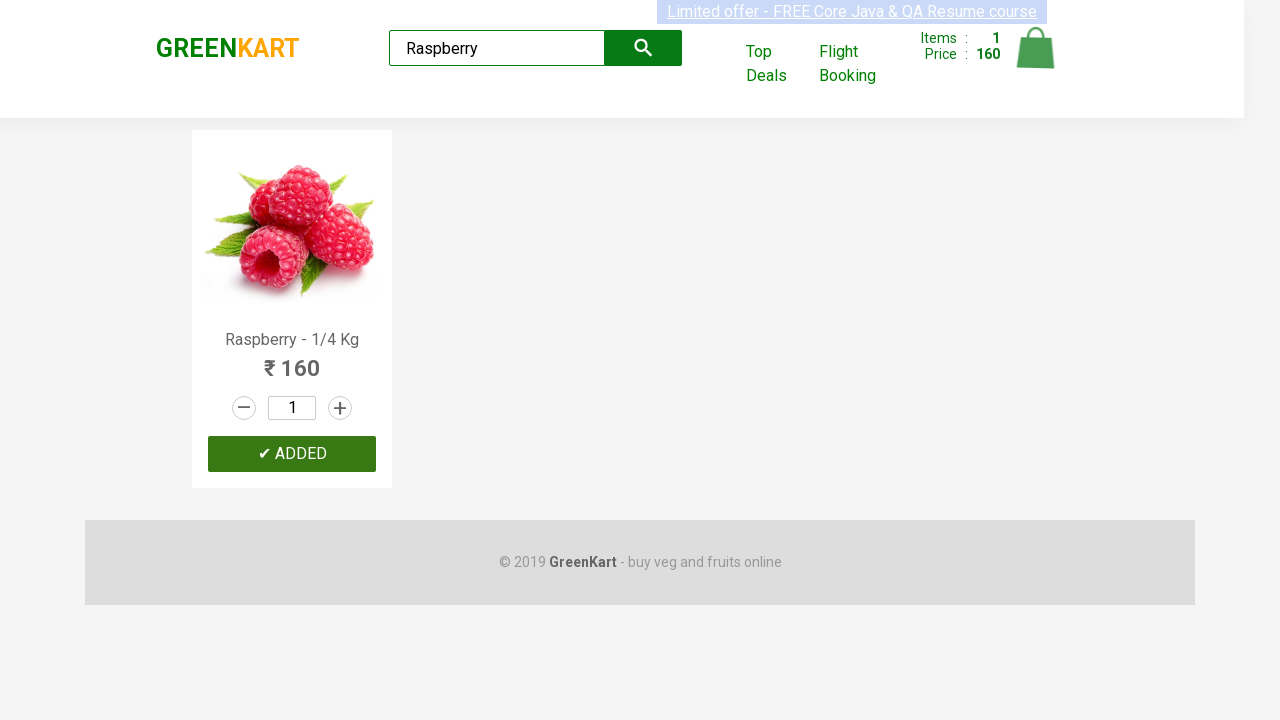

Clicked cart icon to view cart contents at (1036, 48) on img[alt='Cart']
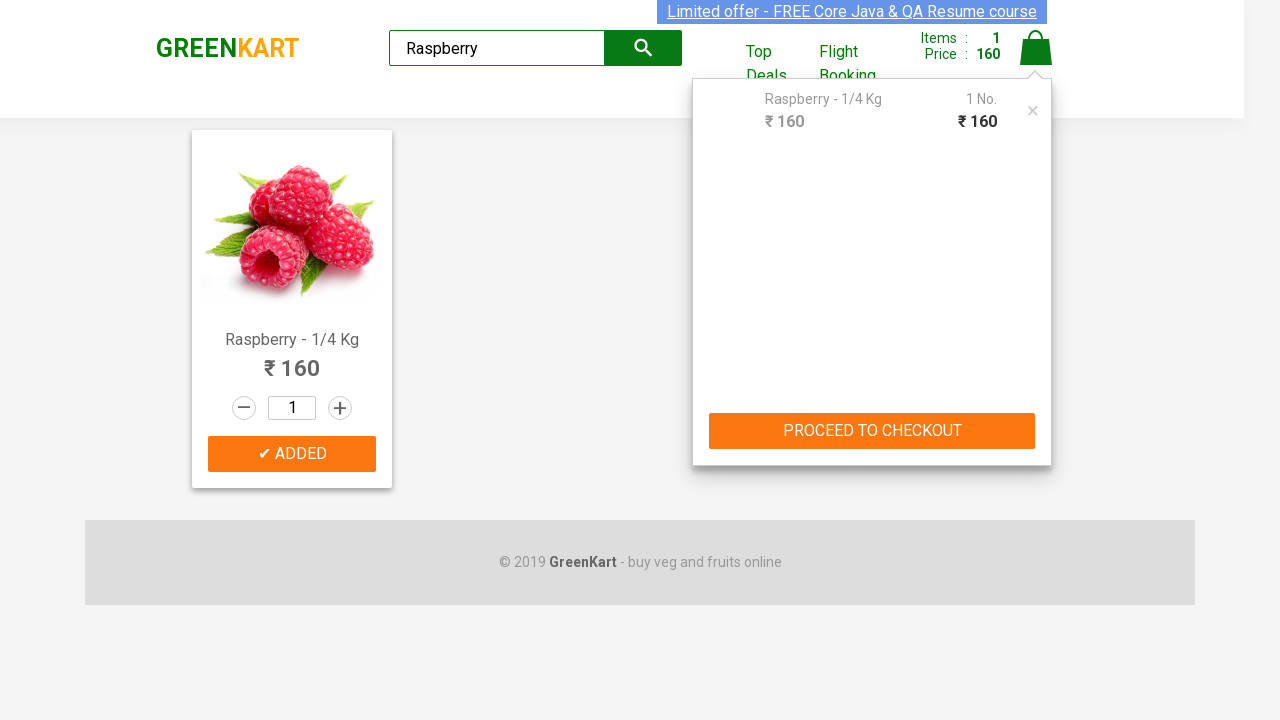

Clicked 'PROCEED TO CHECKOUT' button at (872, 431) on text=PROCEED TO CHECKOUT
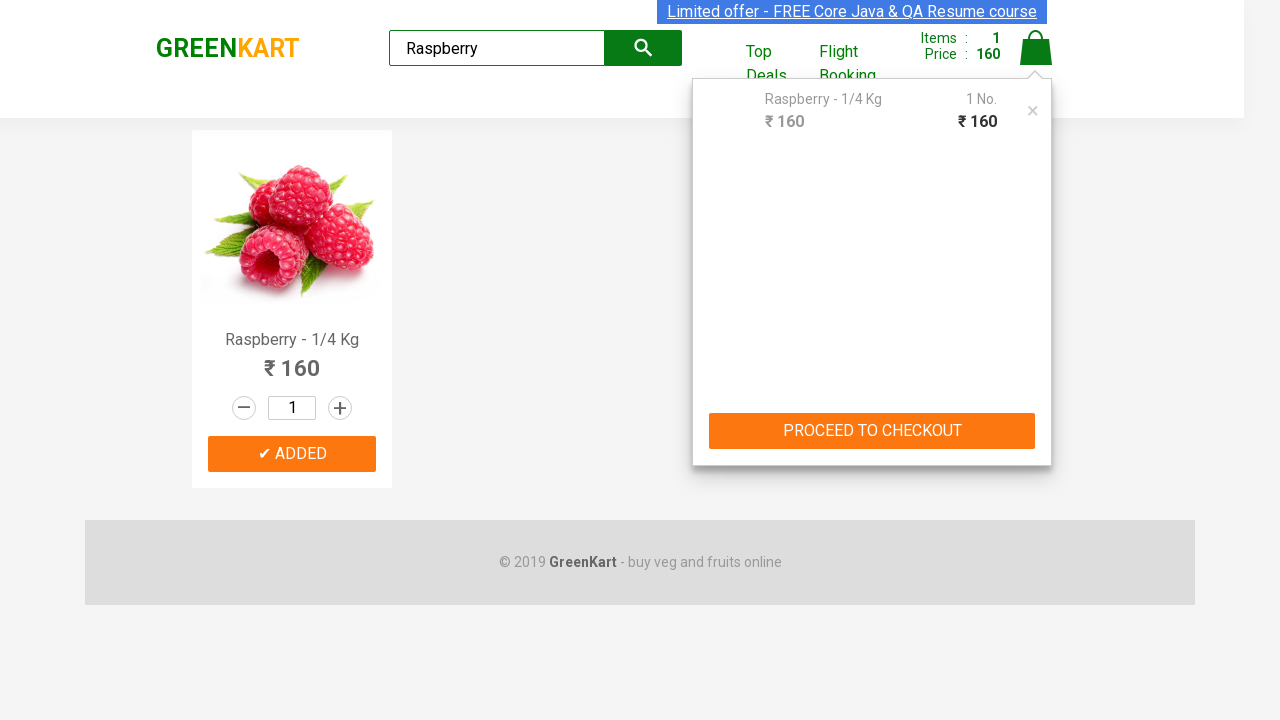

Waited for checkout page to load with 'Place Order' button
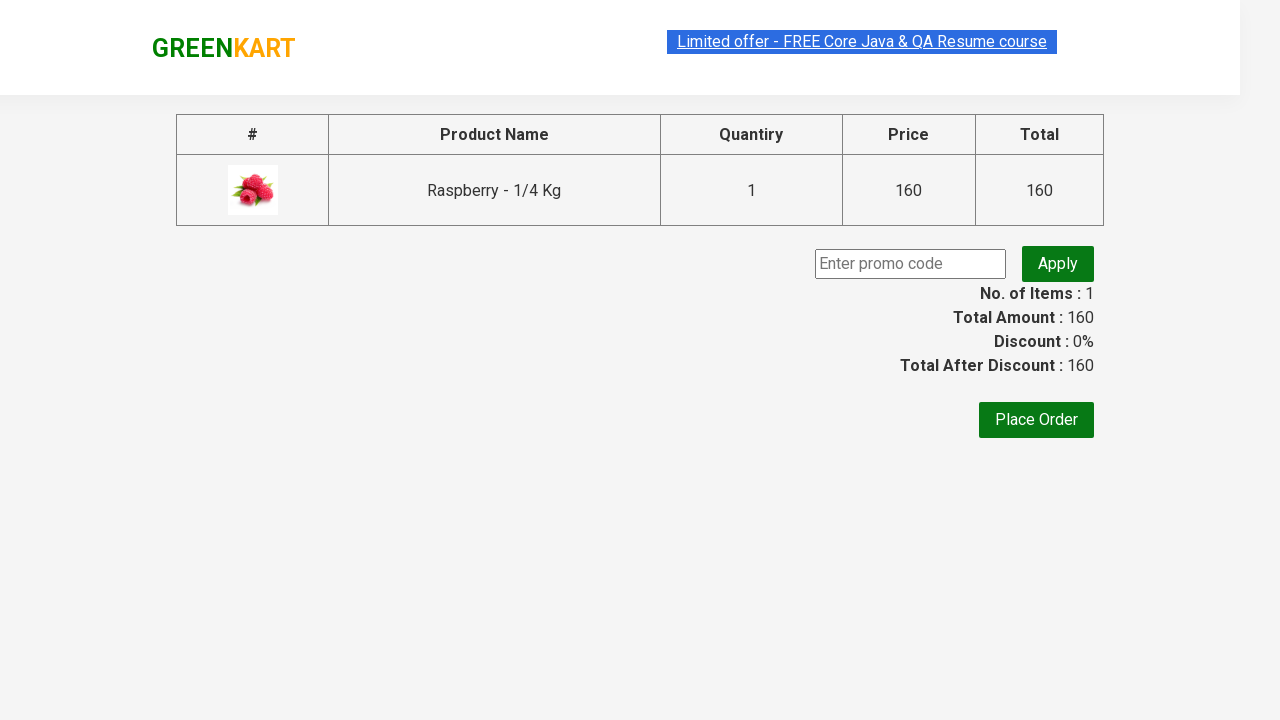

Filled promo code field with 'invalid' on input.promoCode
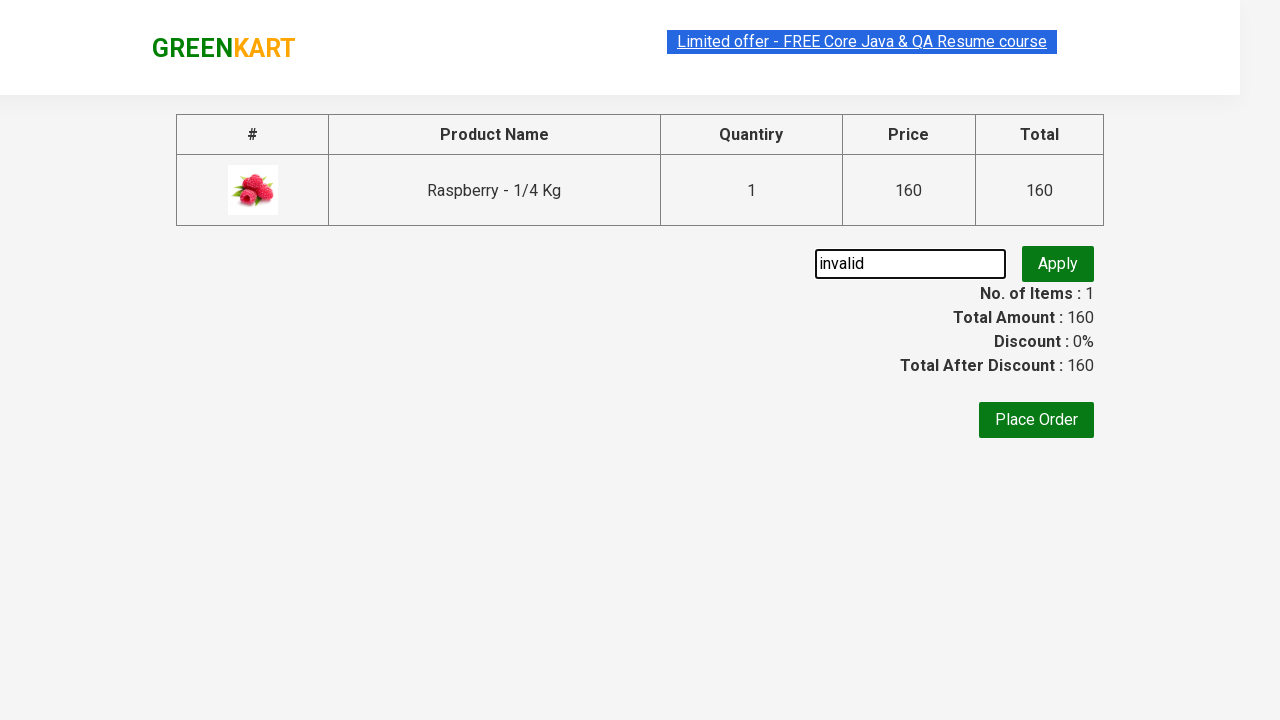

Clicked promo code apply button at (1058, 264) on button.promoBtn
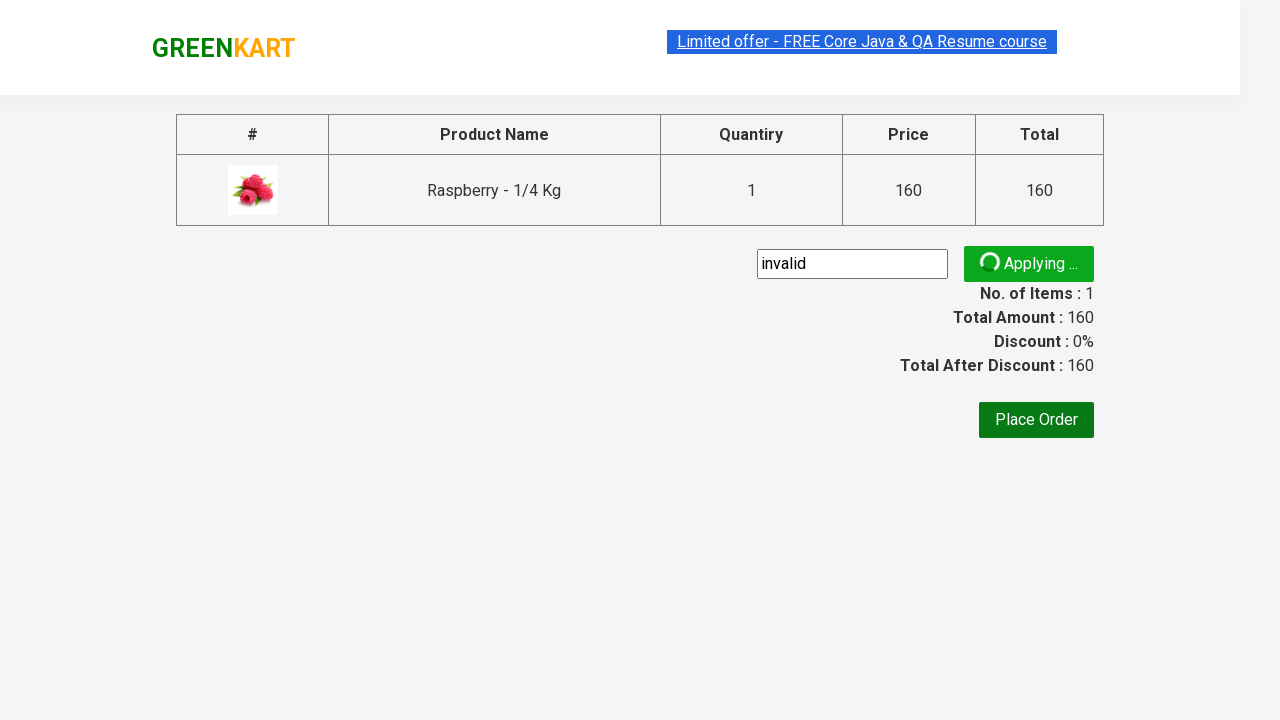

Verified invalid promo code error message appeared
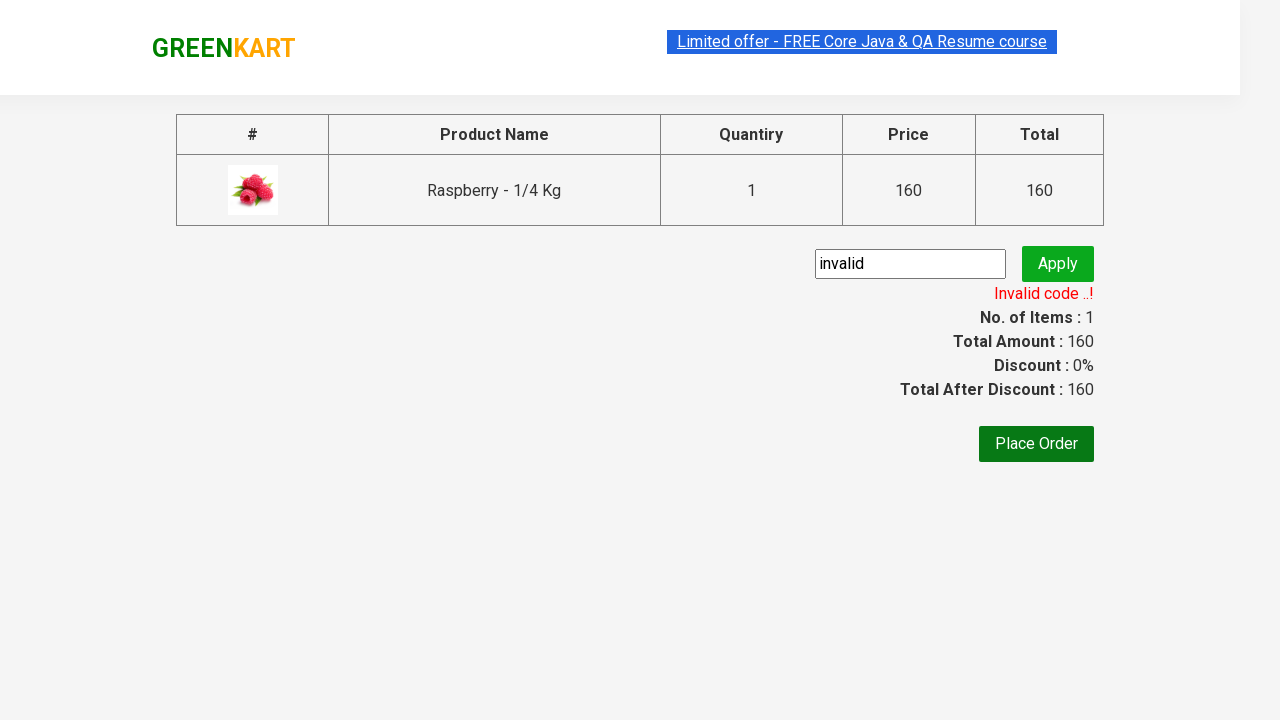

Clicked 'Place Order' button at (1036, 444) on text=Place Order
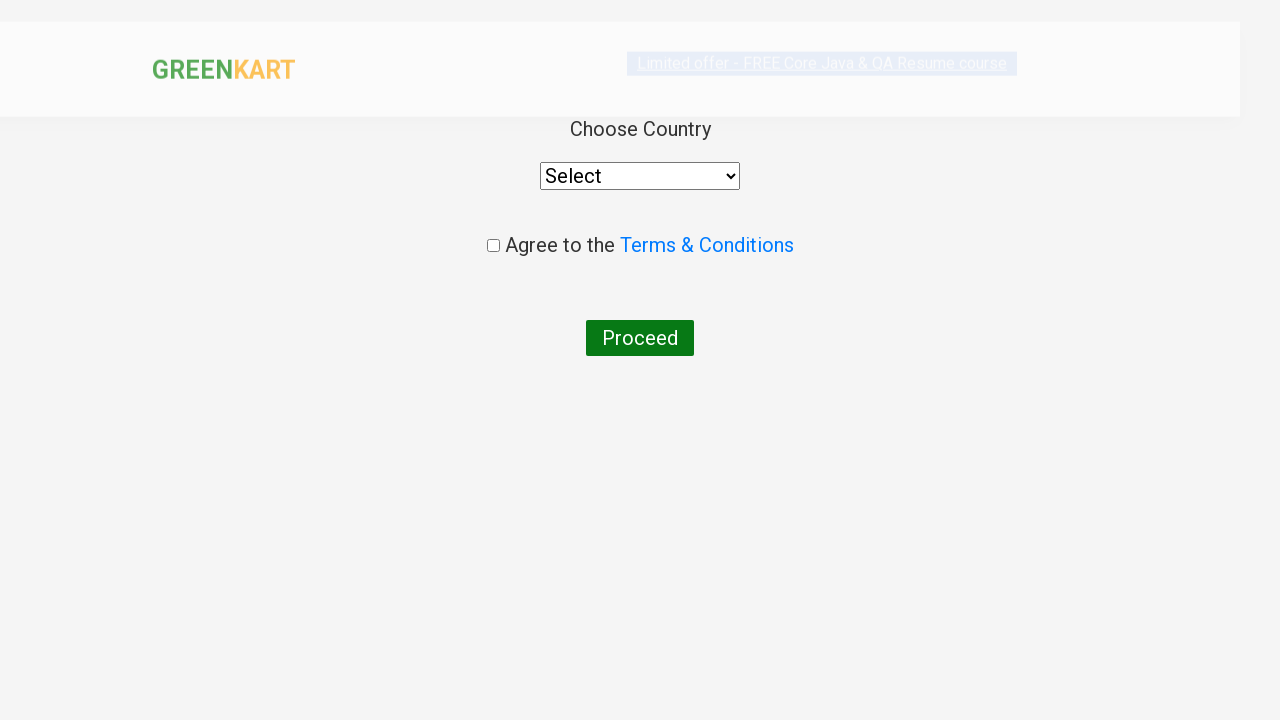

Selected 'Vietnam' from country dropdown on select
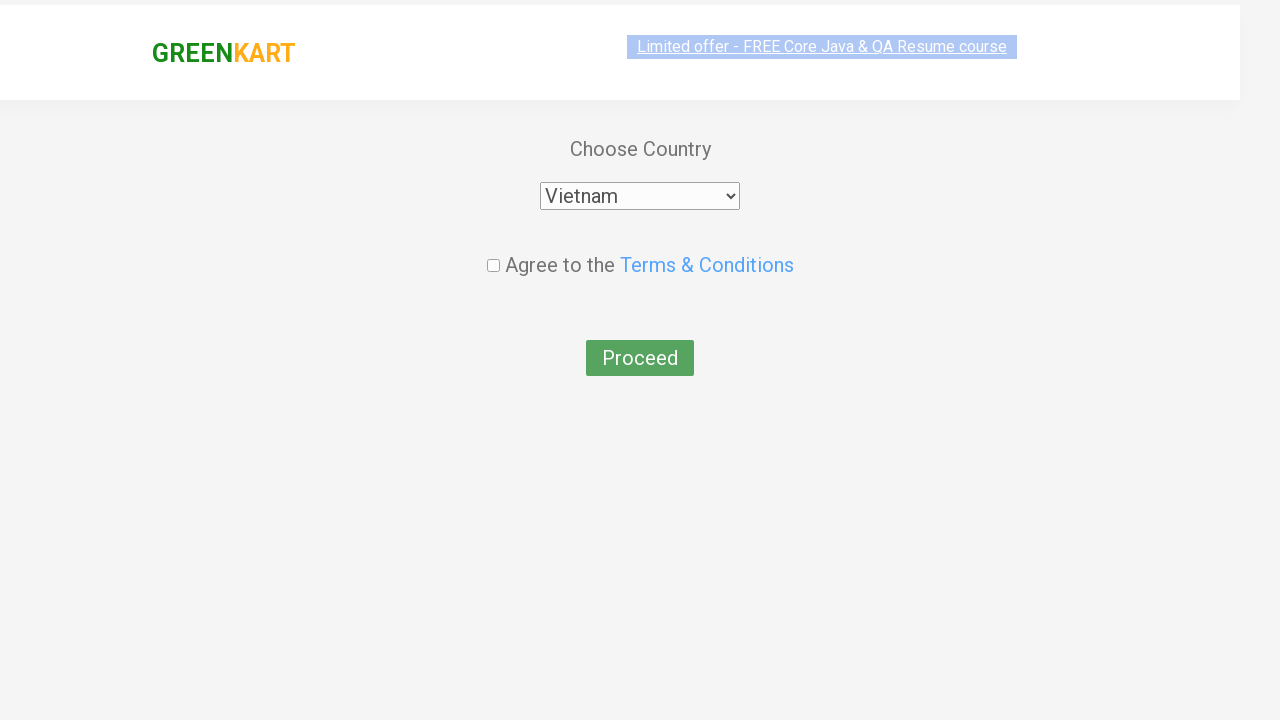

Checked Terms & Conditions checkbox at (493, 246) on input.chkAgree
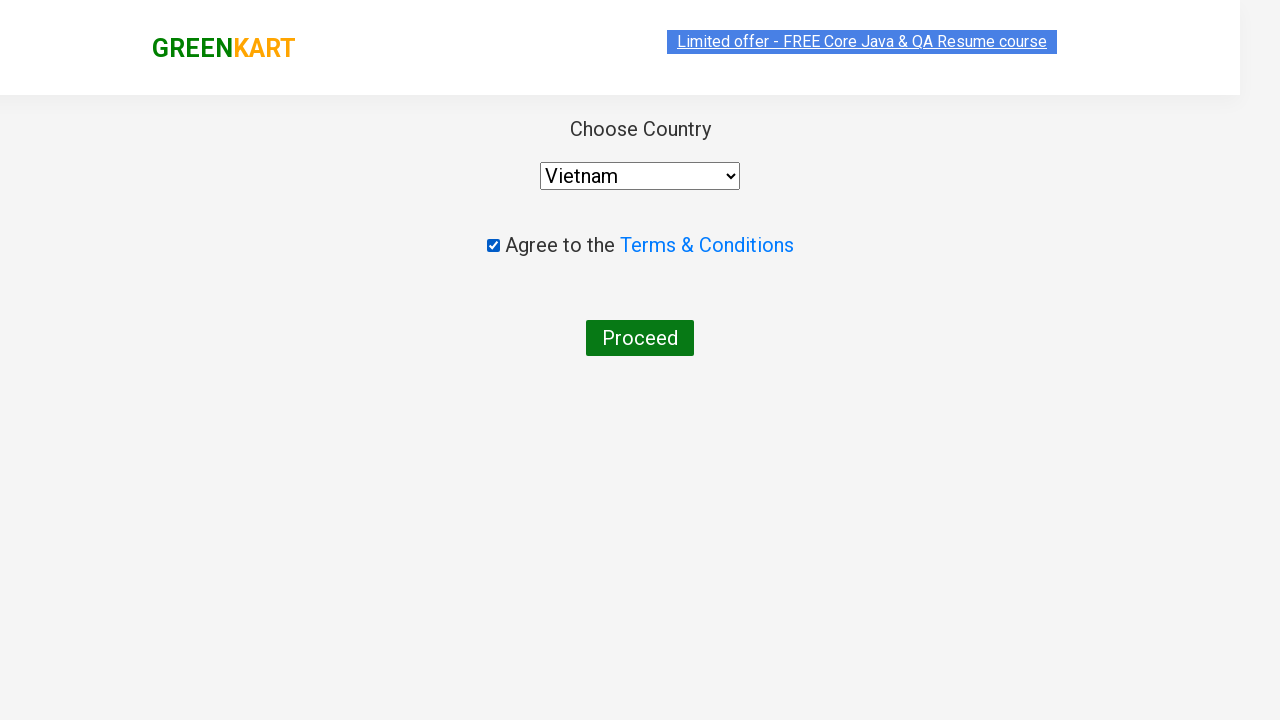

Clicked 'Proceed' button to confirm order at (640, 338) on text=Proceed
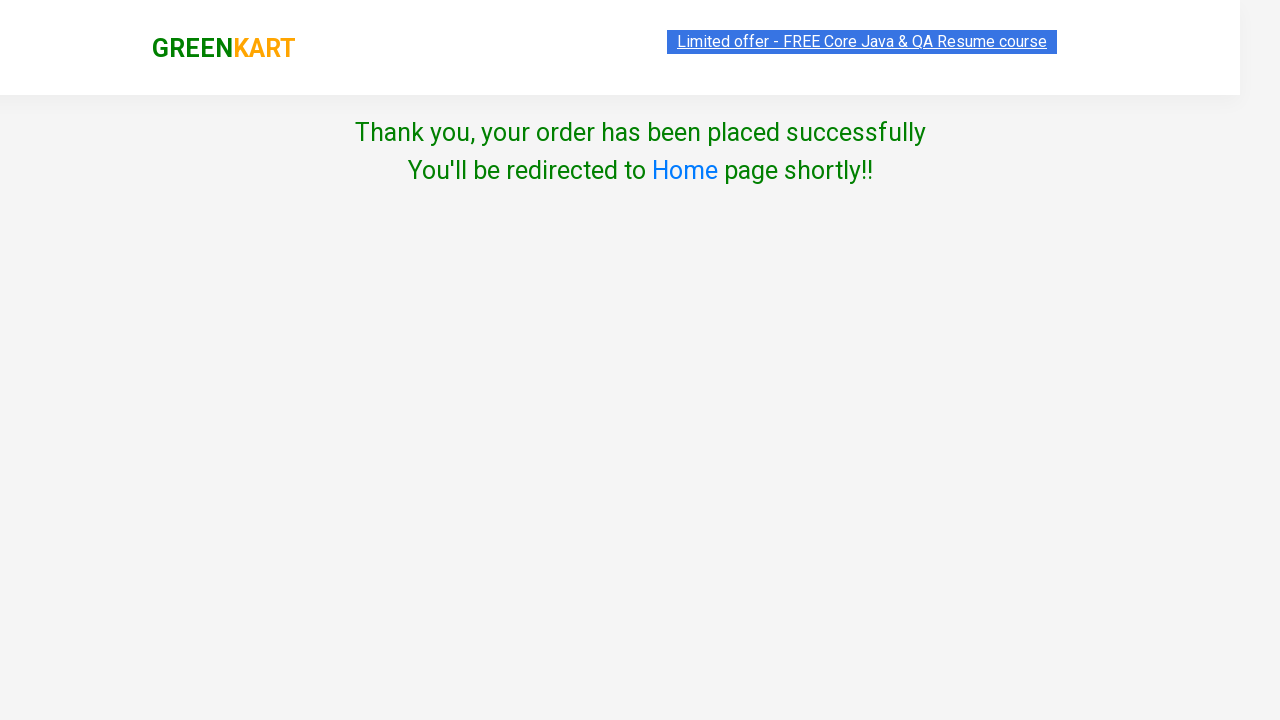

Order placed successfully - confirmation message appeared
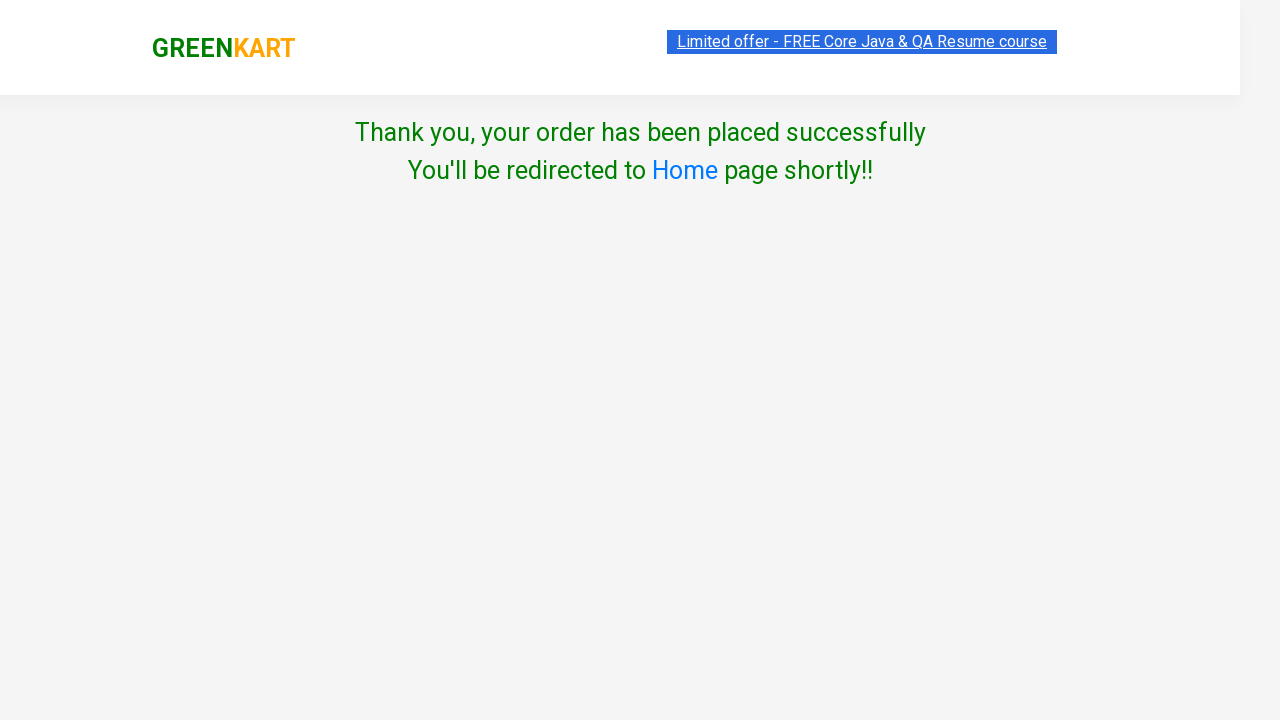

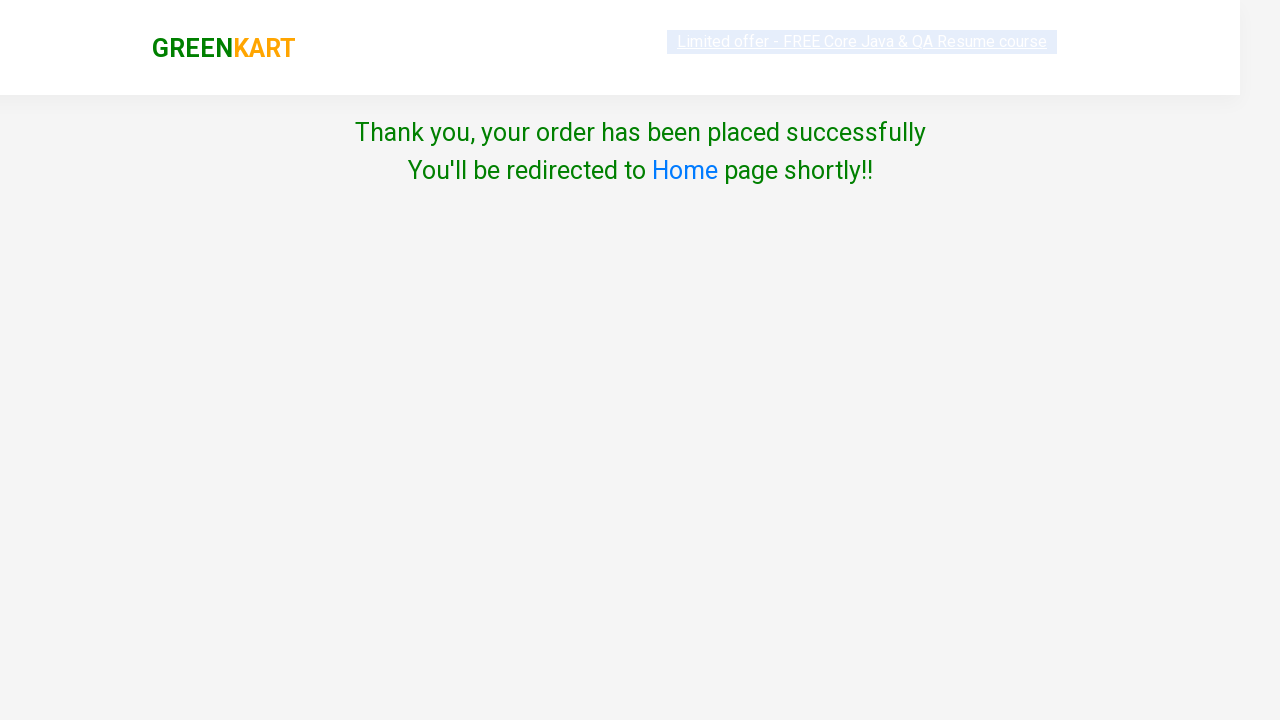